Tests typing into a Shadow DOM element by entering text into a CVC input field on a web components example page and verifying the entered text.

Starting URL: https://mdn.github.io/web-components-examples/popup-info-box-web-component/

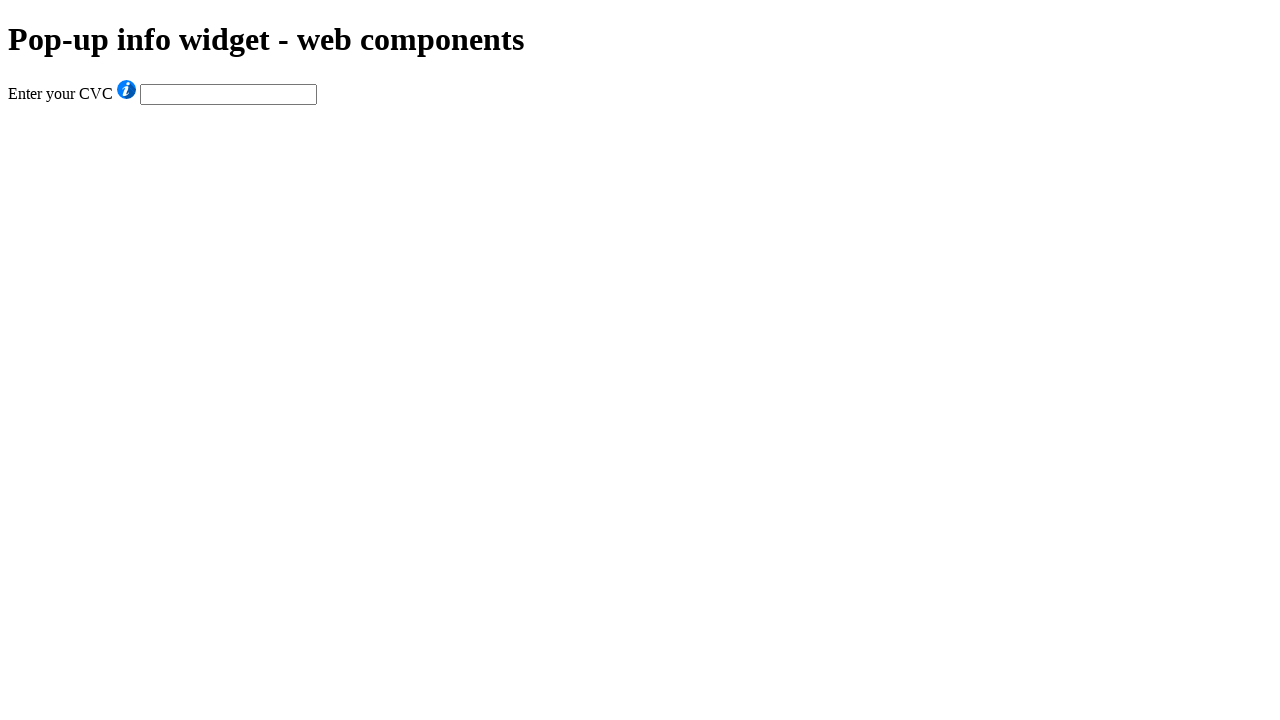

Filled CVC input field with shadow DOM text on #cvc
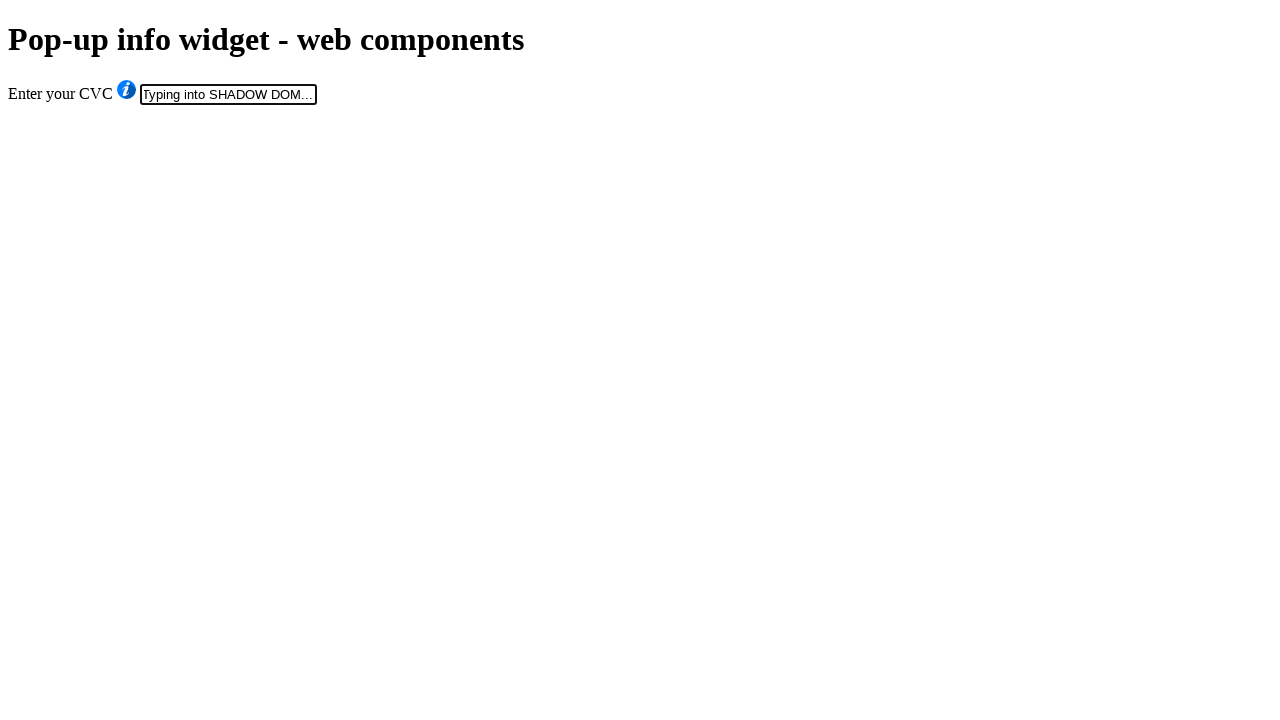

CVC input field is present in shadow DOM
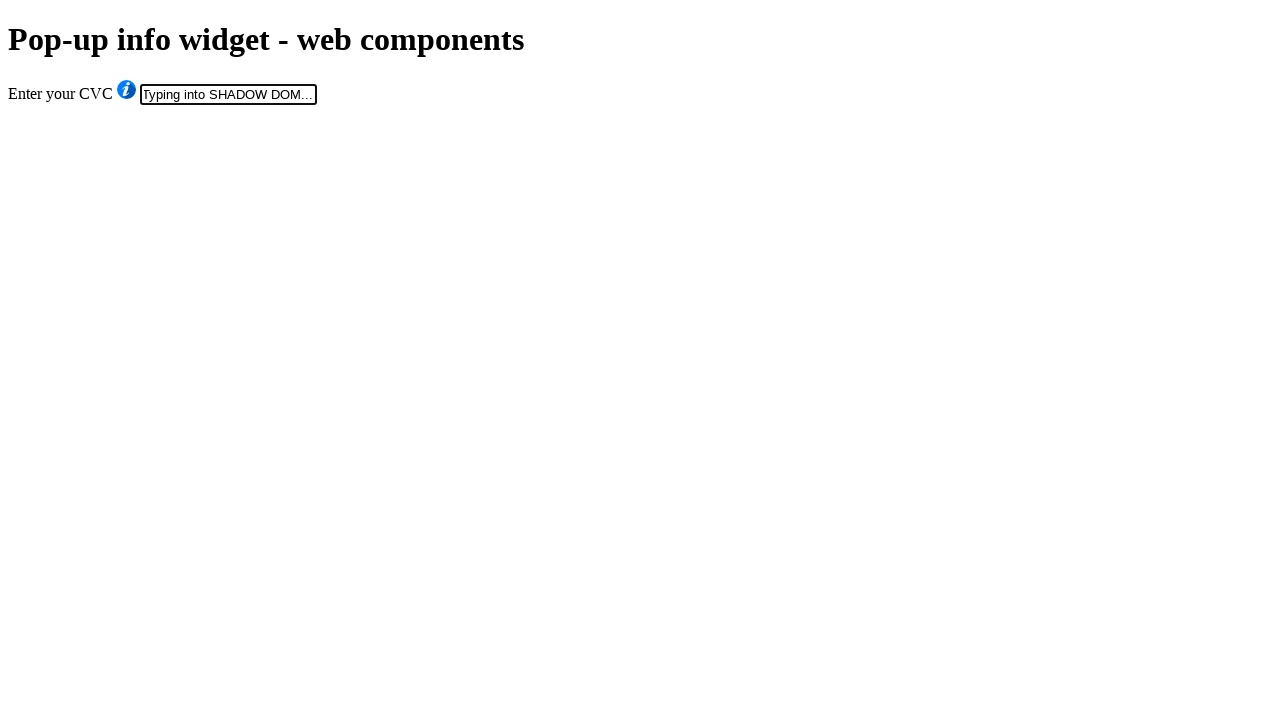

Verified that entered text matches expected value in shadow DOM element
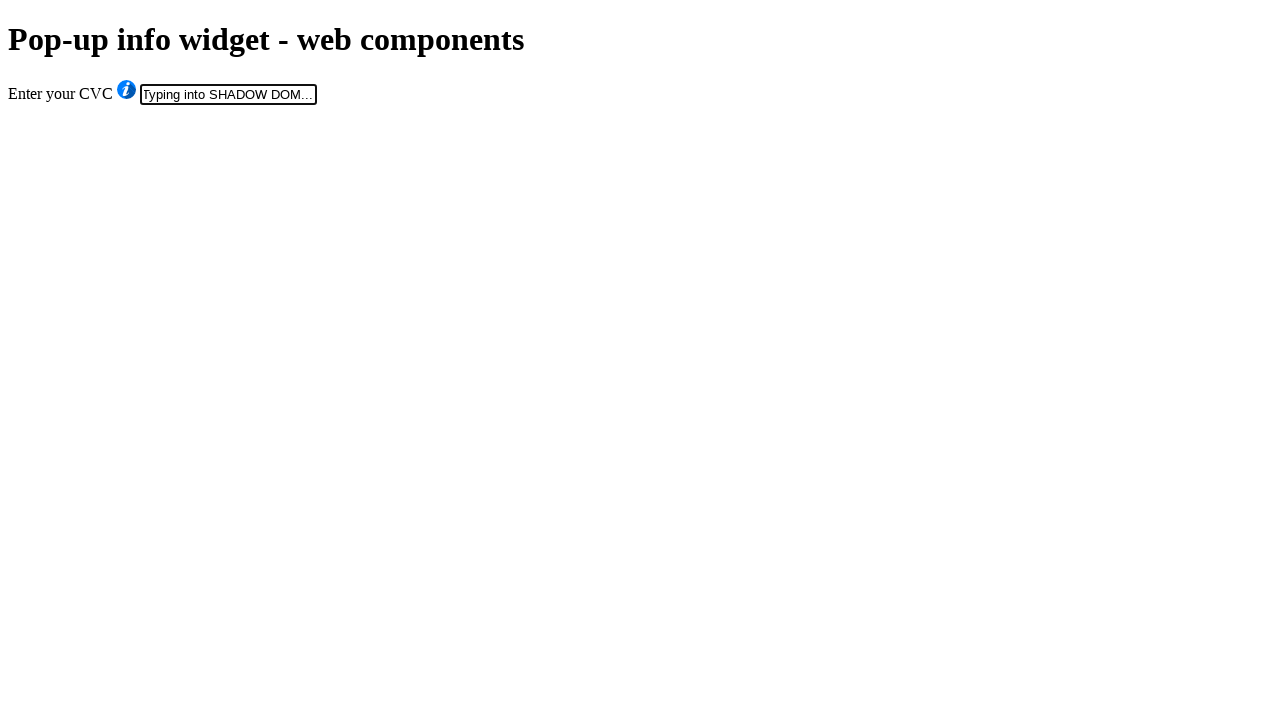

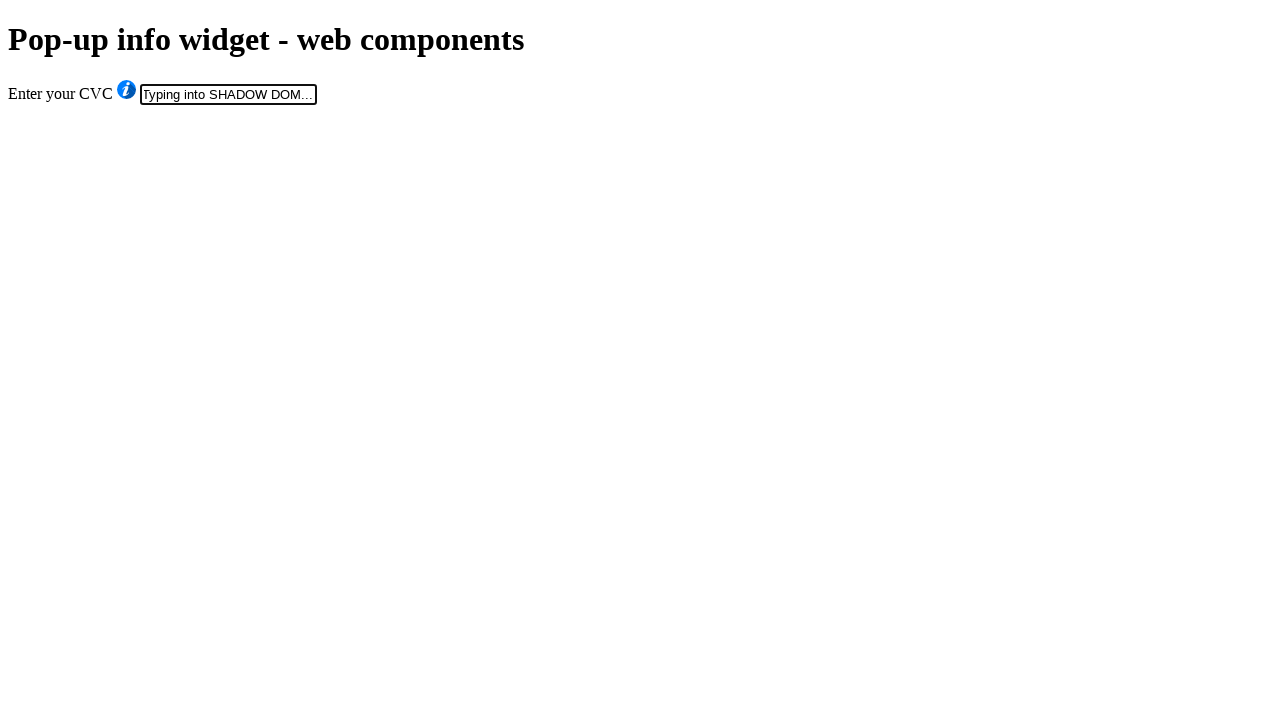